Tests iframe and alert interaction by switching to an iframe, clicking a button to trigger a prompt alert, entering text, and verifying the result

Starting URL: https://www.w3schools.com/js/tryit.asp?filename=tryjs_prompt

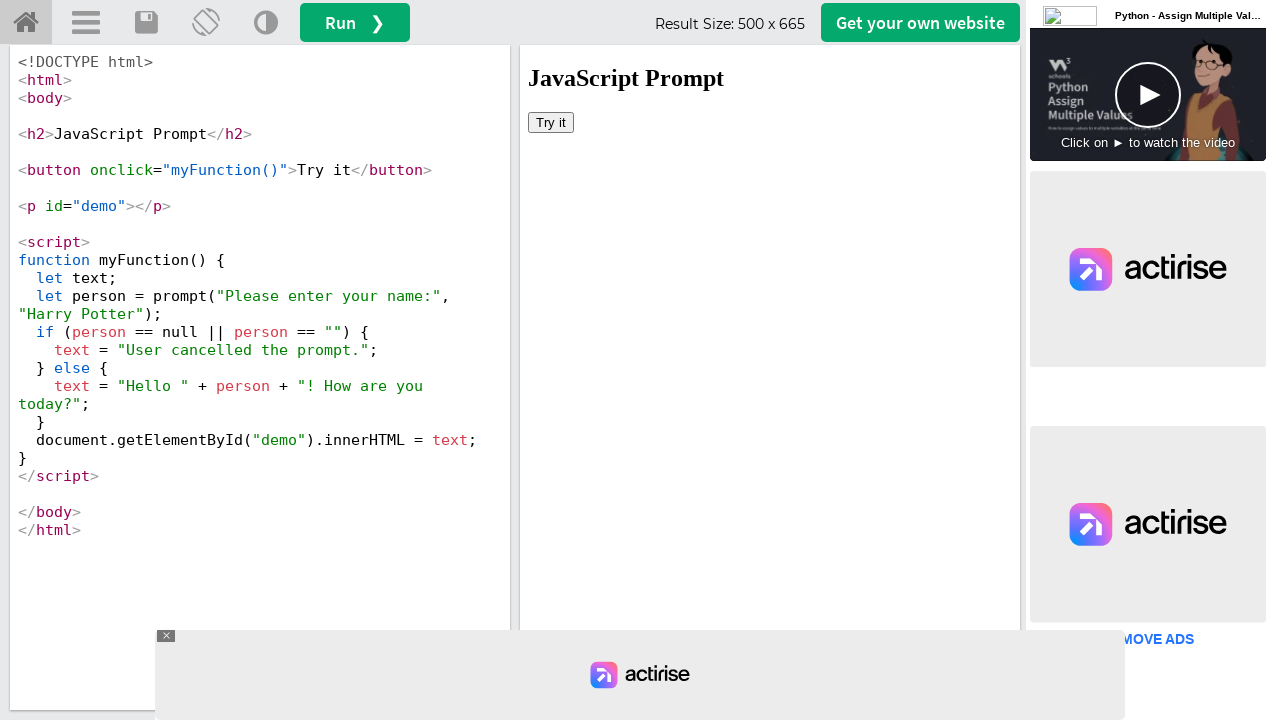

Located iframe with id 'iframeResult'
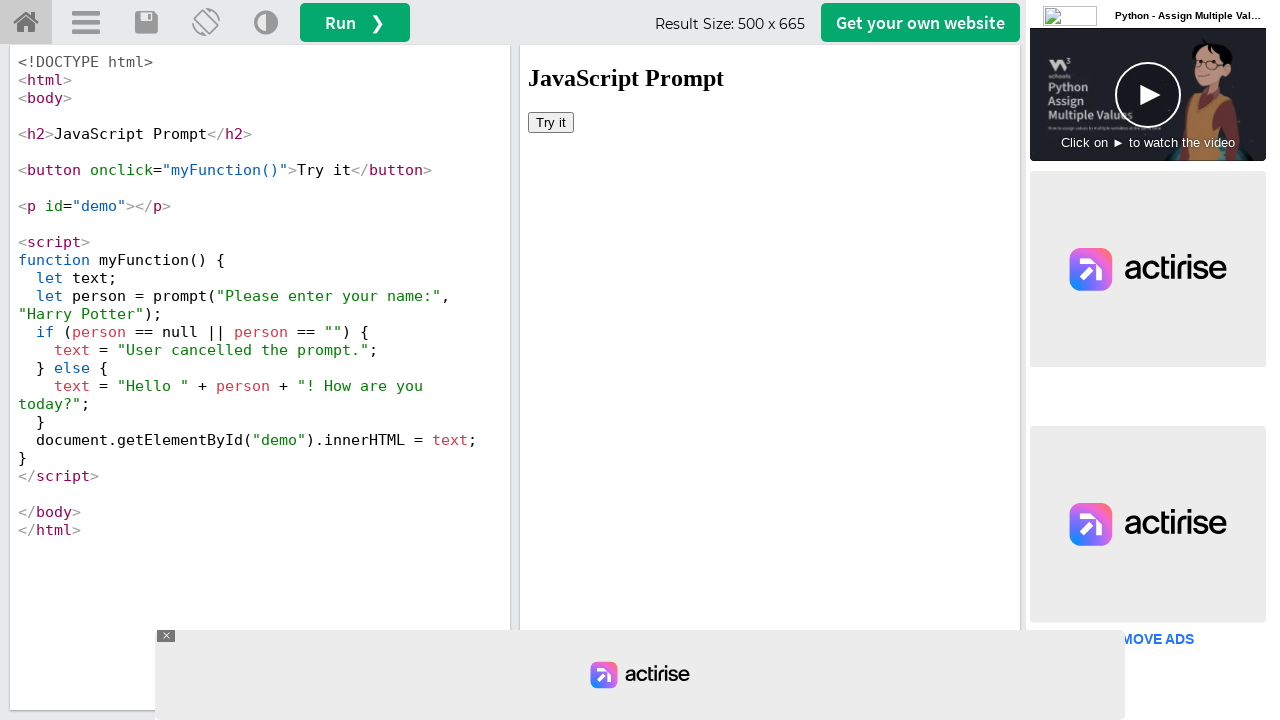

Clicked 'Try it' button in iframe to trigger prompt alert at (551, 122) on #iframeResult >> internal:control=enter-frame >> xpath=//button[text()='Try it']
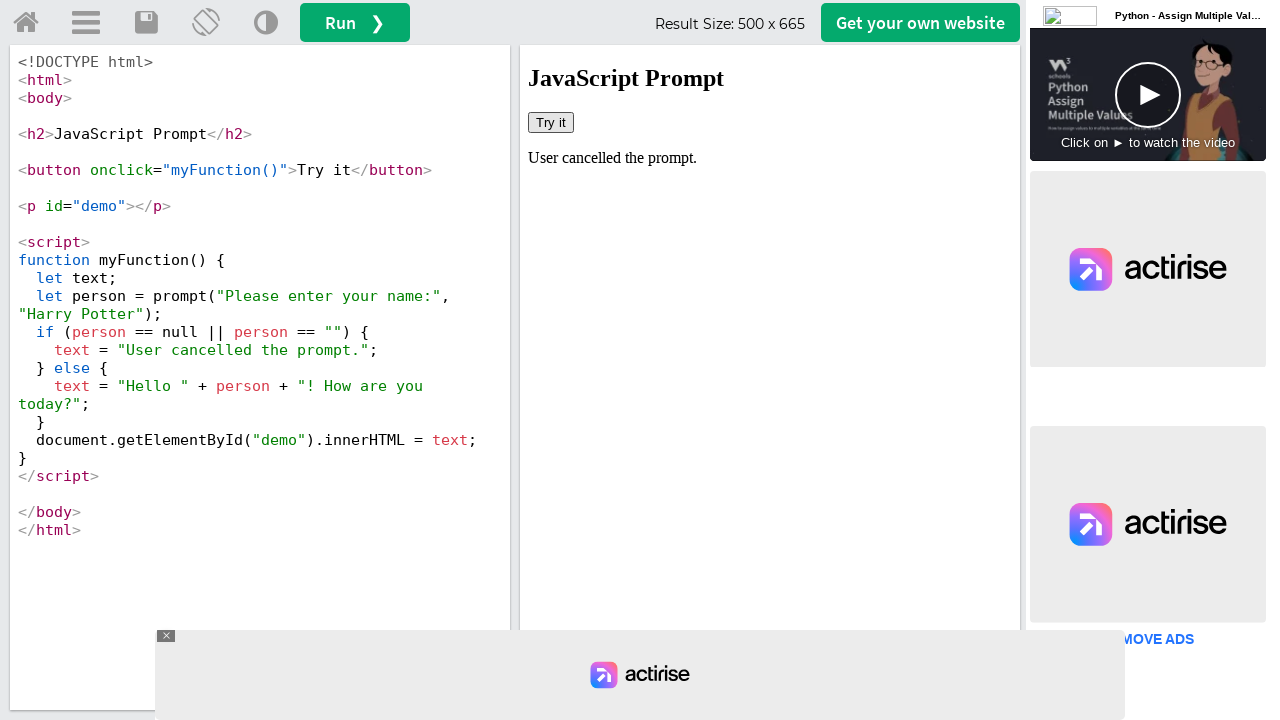

Set up dialog handler to accept prompt with text 'Janani'
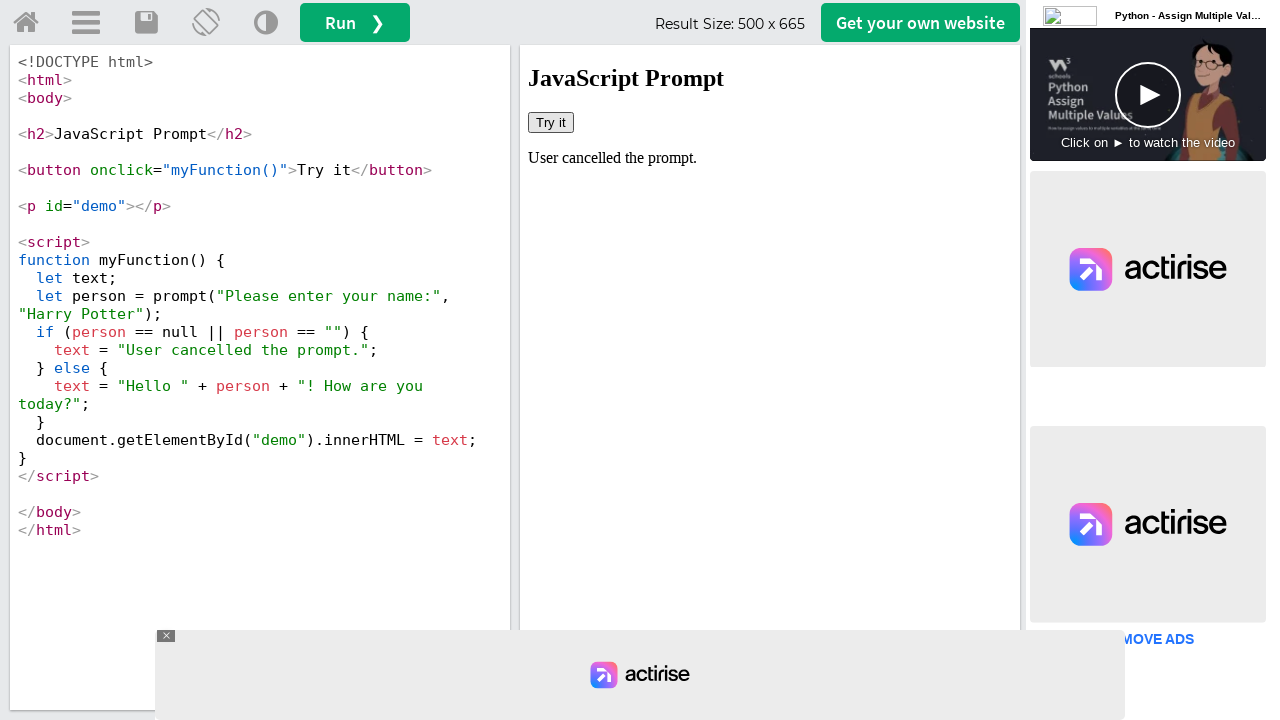

Retrieved text content from demo element
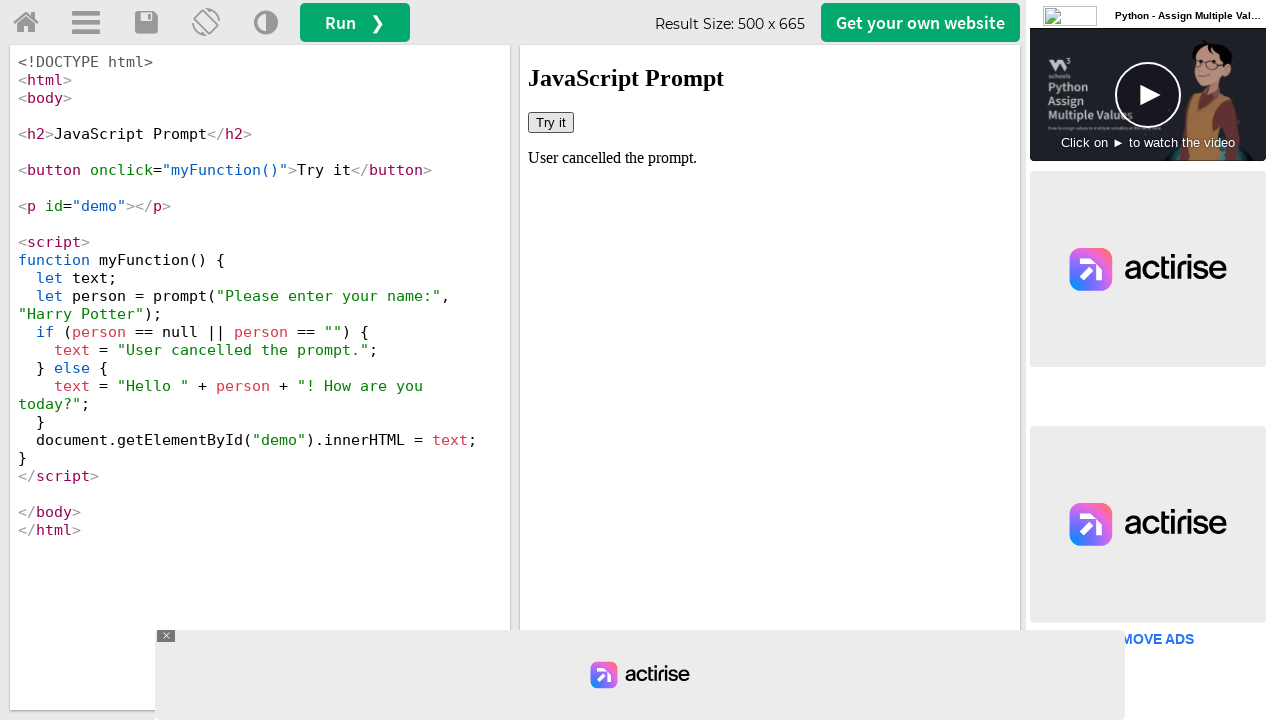

Printed demo text: User cancelled the prompt.
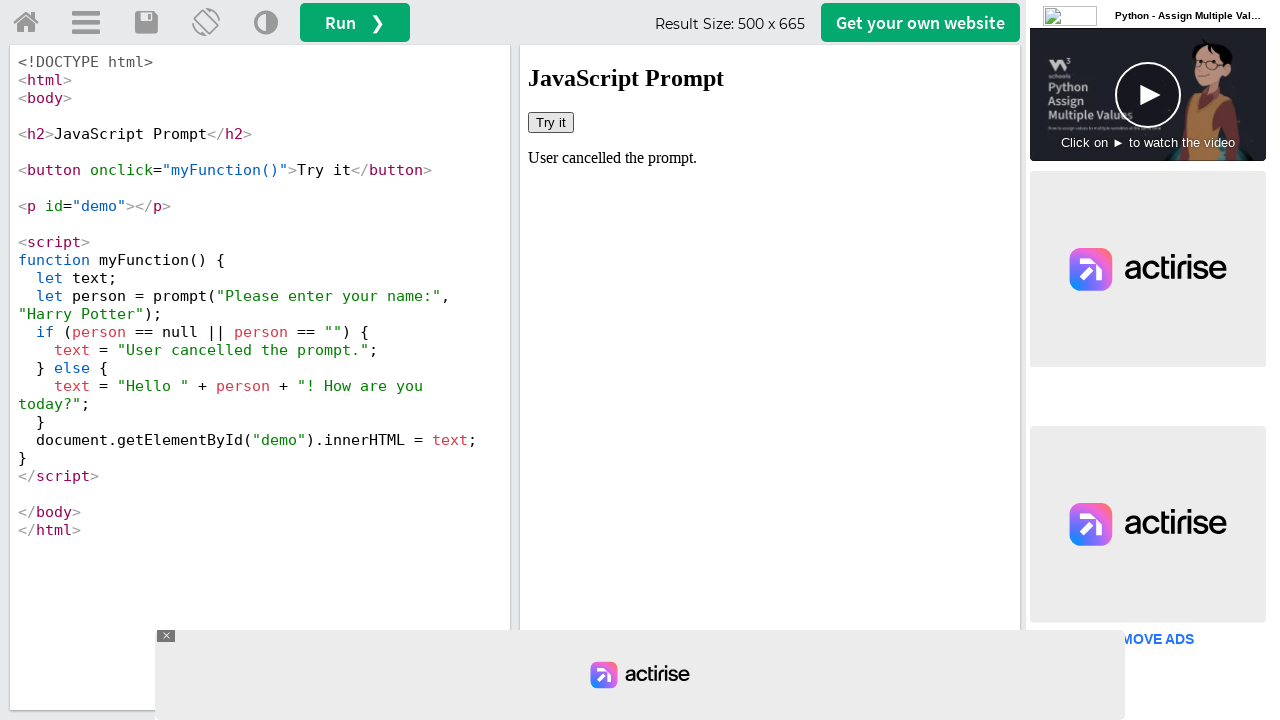

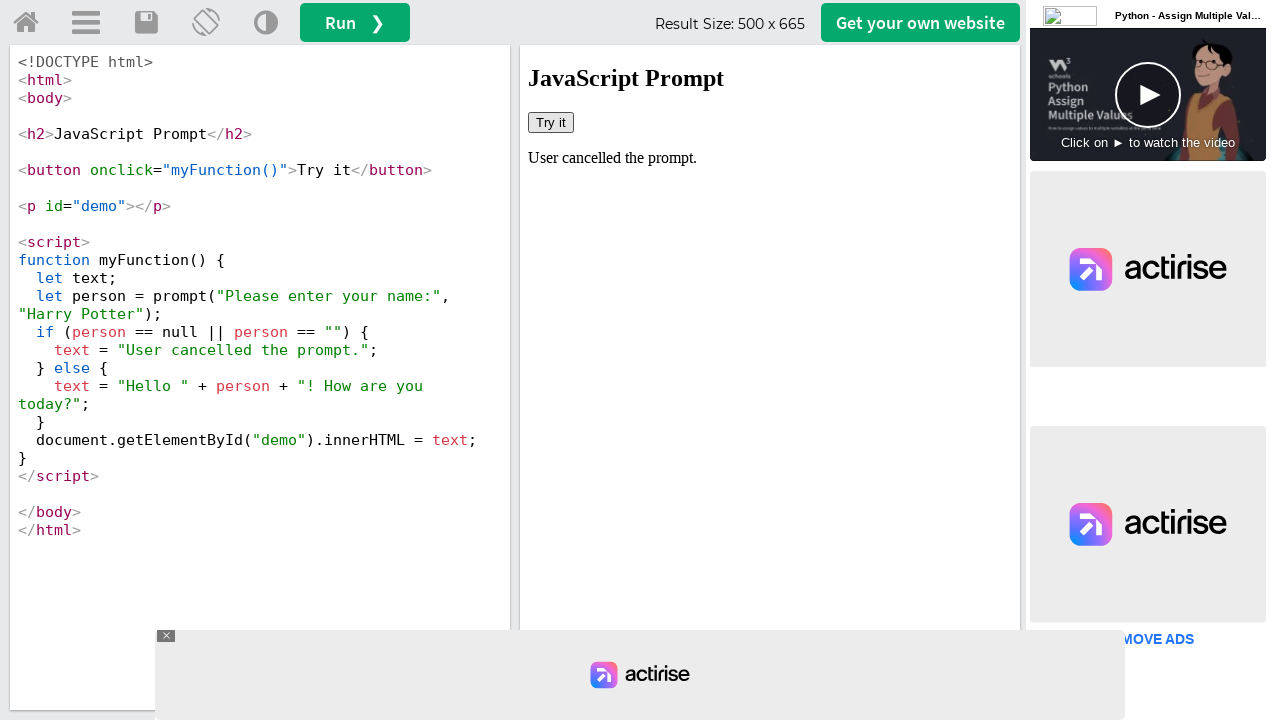